Tests the search functionality on Python.org by entering "pycon" in the search field and submitting the search

Starting URL: http://www.python.org

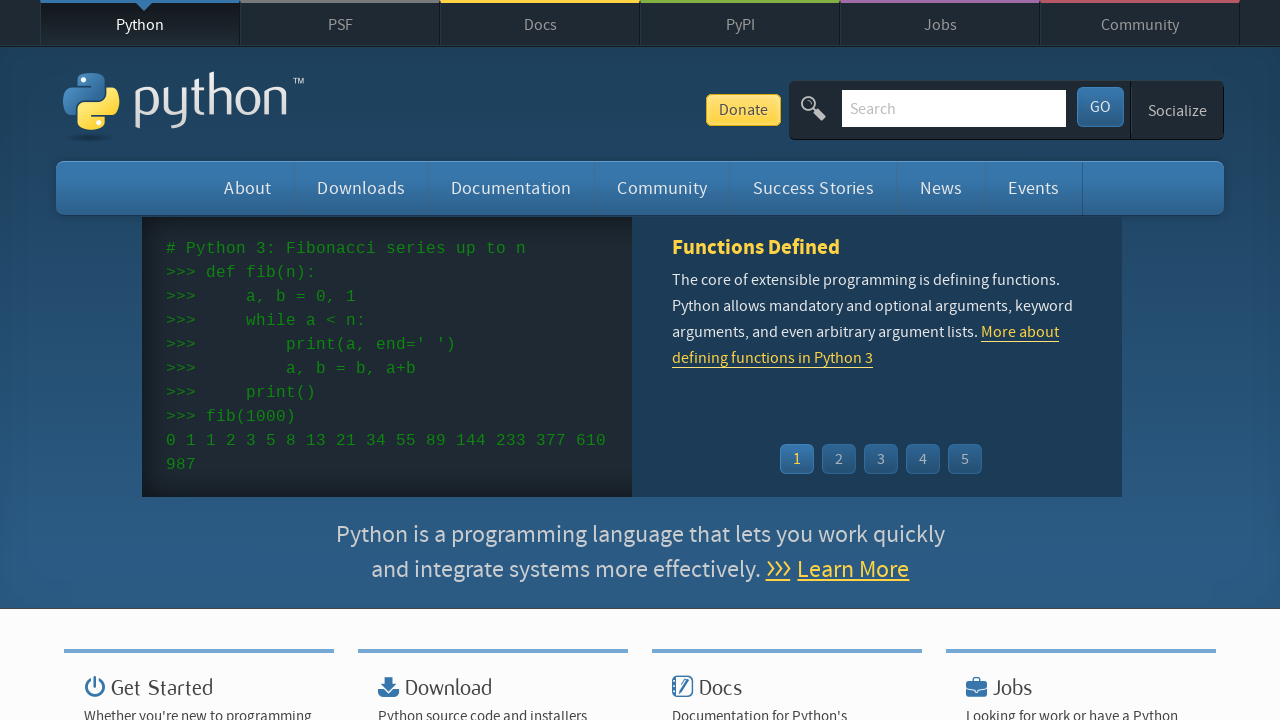

Filled search field with 'pycon' on input[name='q']
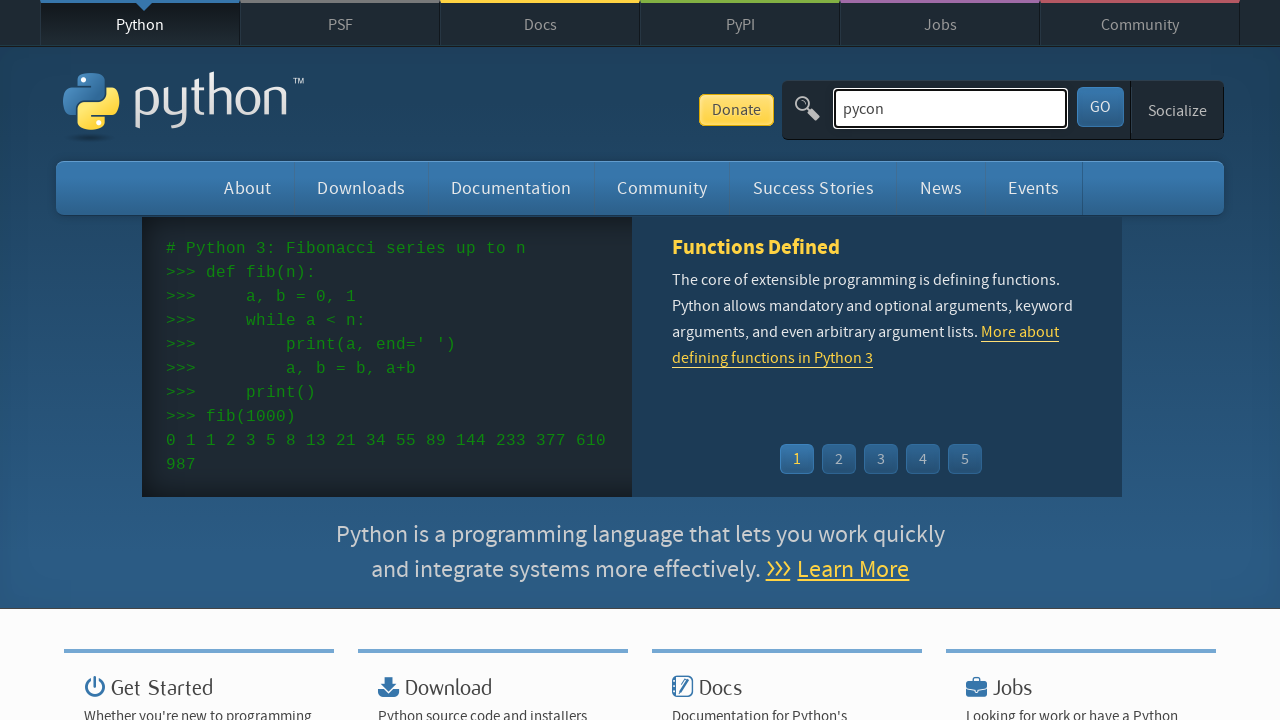

Pressed Enter to submit the search on input[name='q']
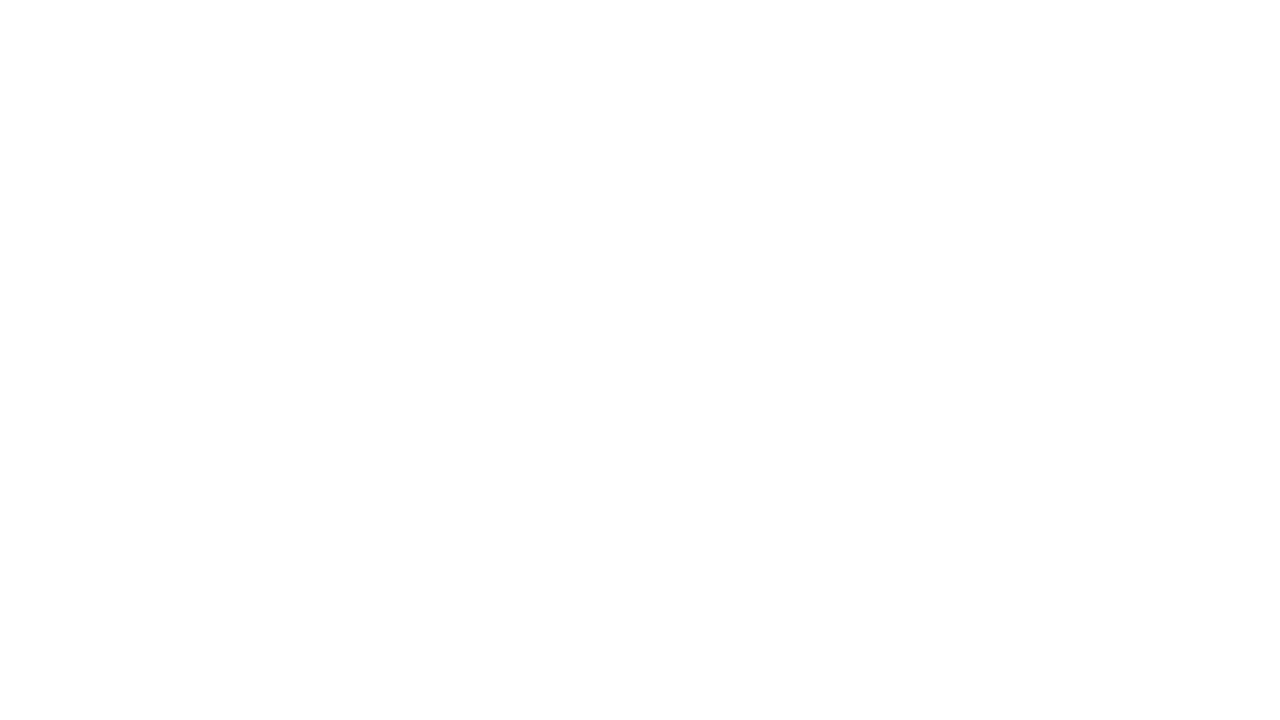

Search results page loaded
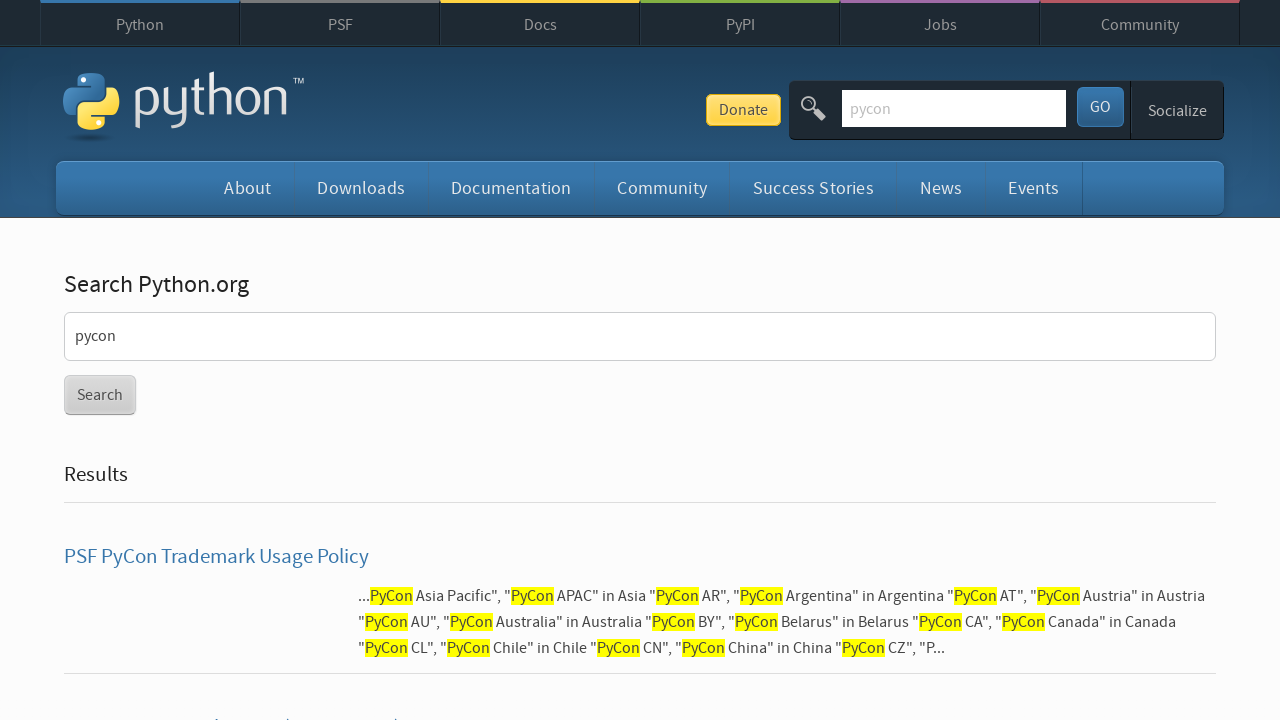

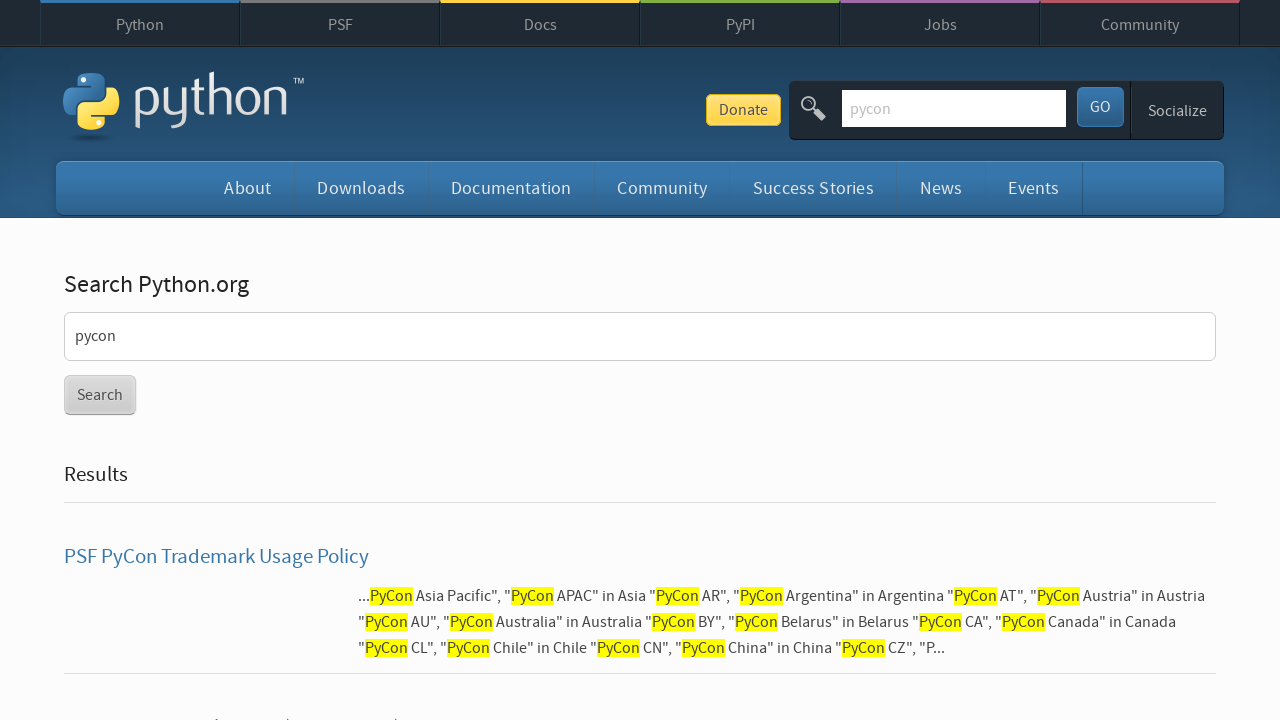